Tests dynamic content functionality by navigating to the Dynamic Controls page, clicking a checkbox, clicking a button to toggle its state, and verifying the button text changes to "Remove"

Starting URL: https://the-internet.herokuapp.com/

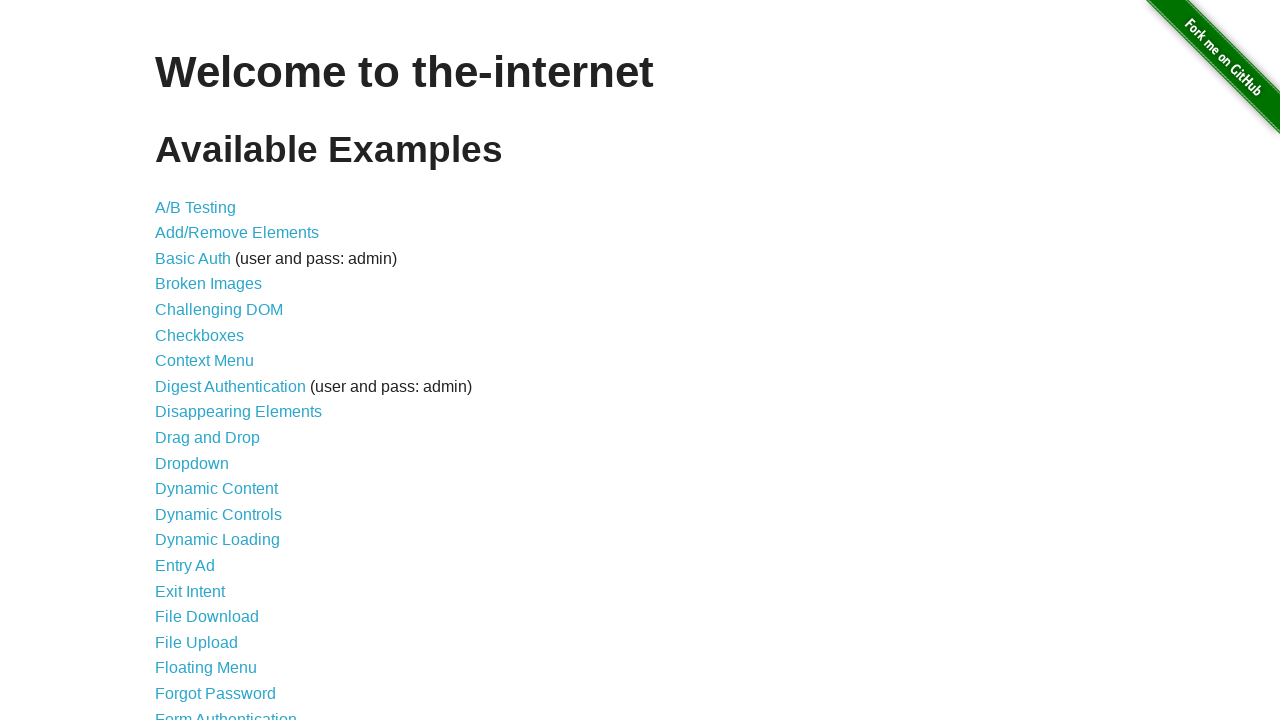

Clicked on Dynamic Controls link (13th item in the list) at (218, 514) on xpath=//*[@id='content']/ul/li[13]/a
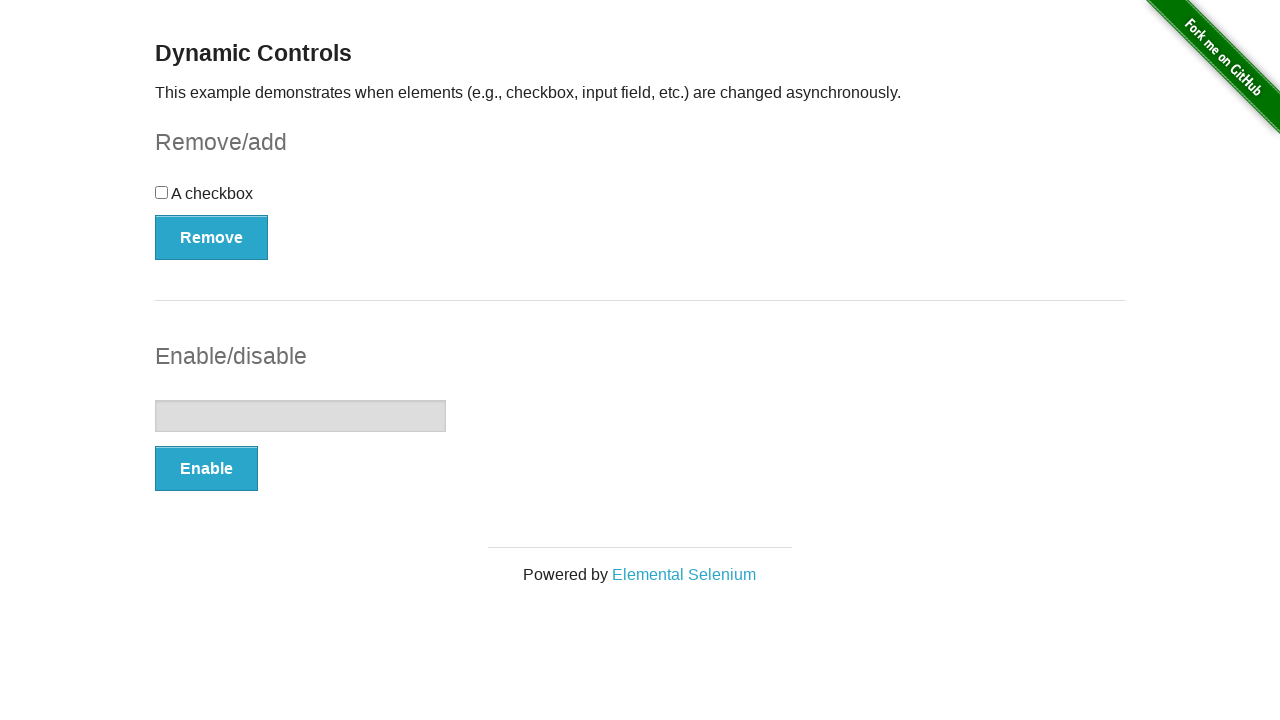

Located checkbox element
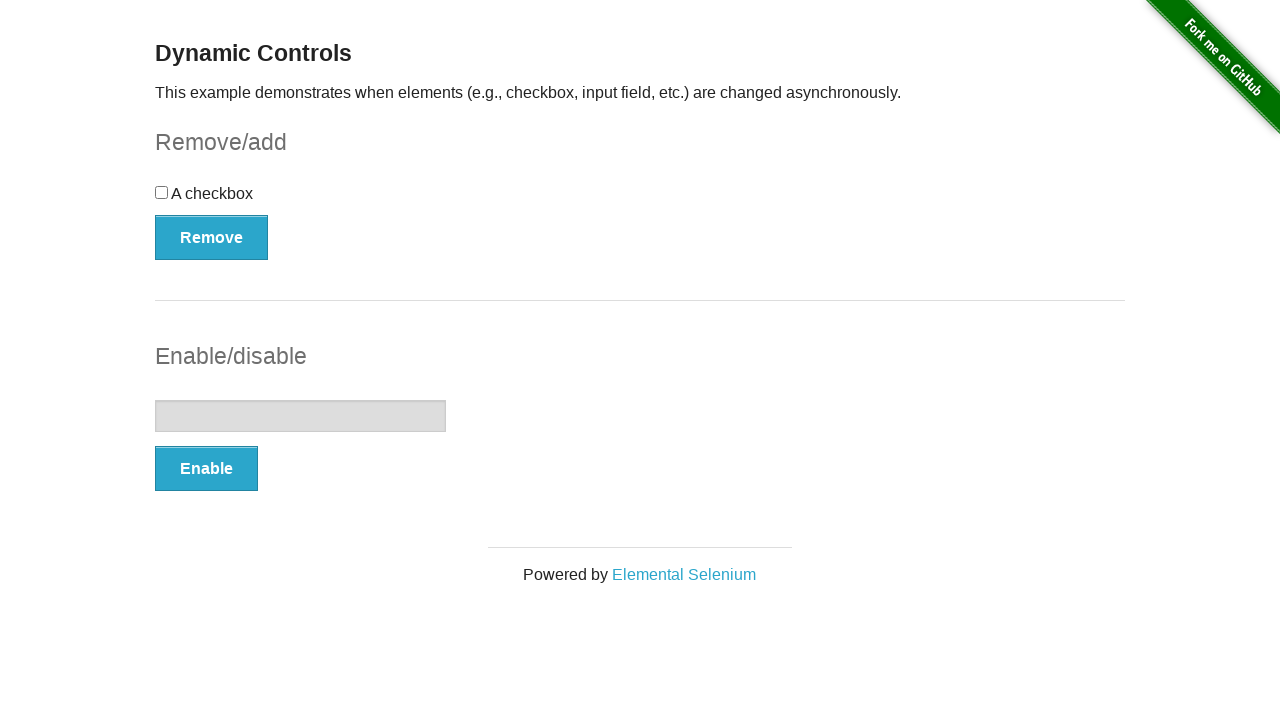

Clicked the checkbox at (162, 192) on xpath=//*[@id='checkbox']/input
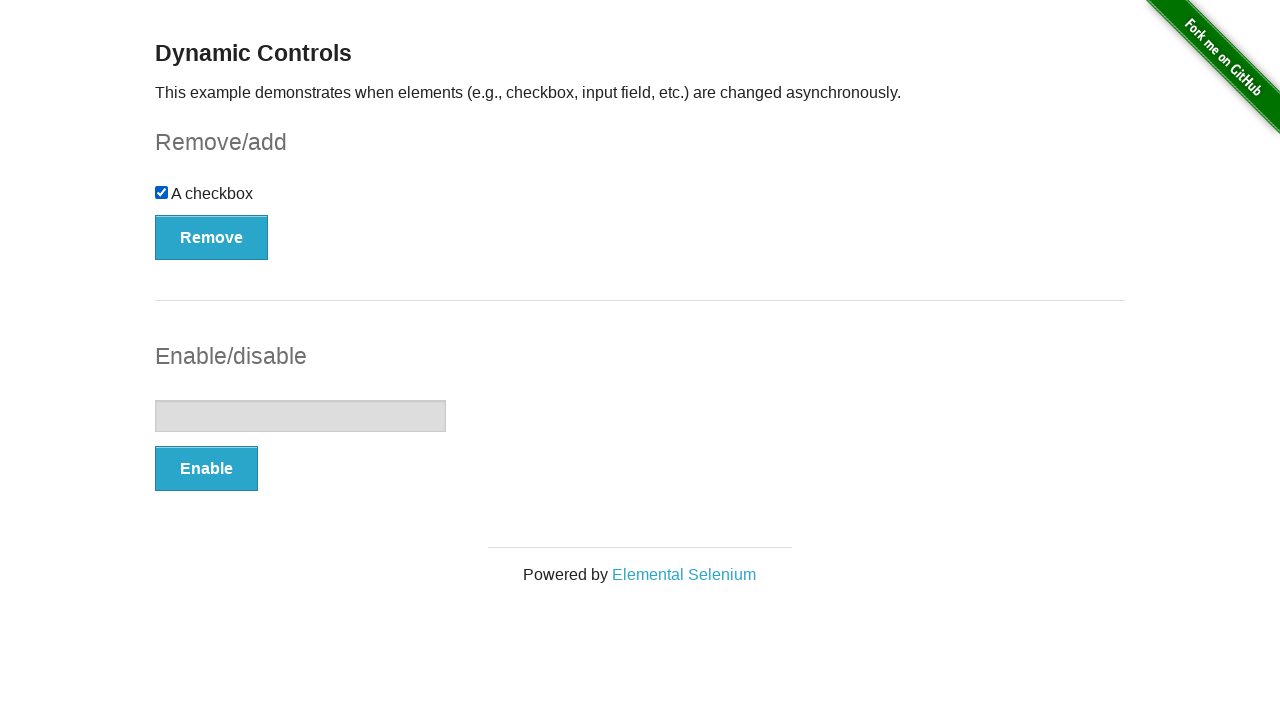

Clicked the button to toggle checkbox state at (212, 237) on xpath=//*[@id='checkbox-example']/button
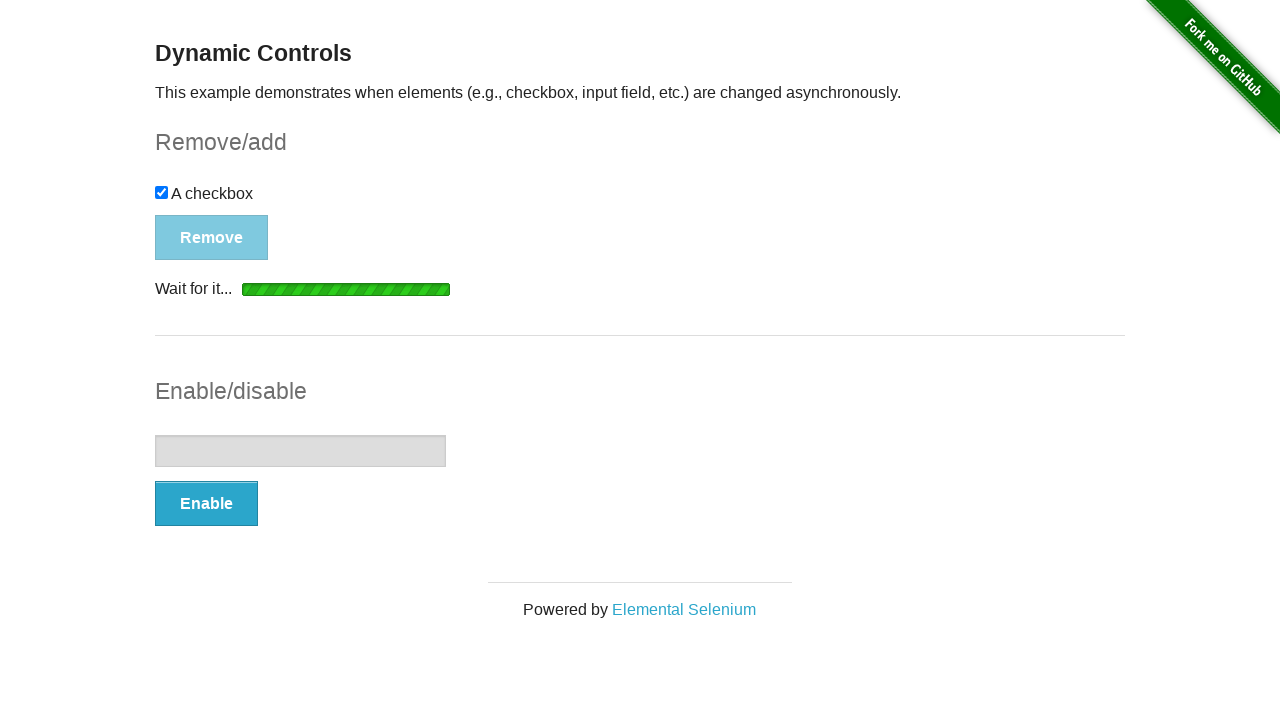

Button element is ready
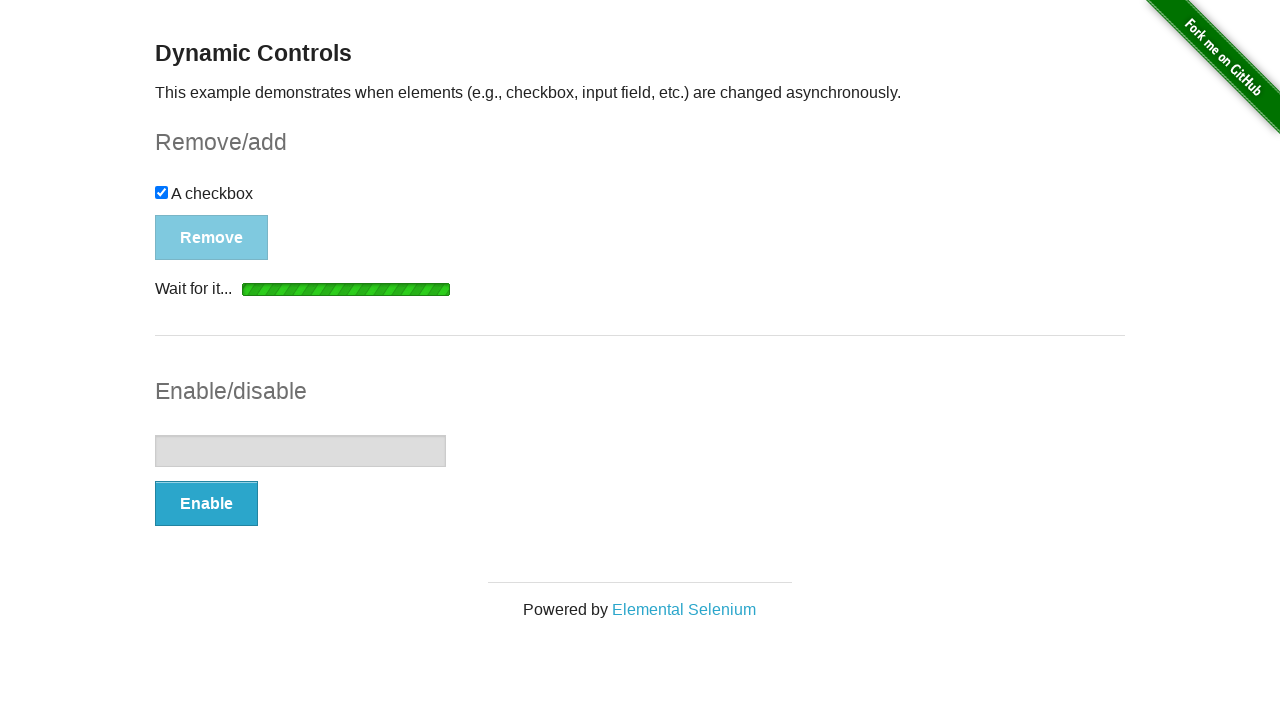

Located button element
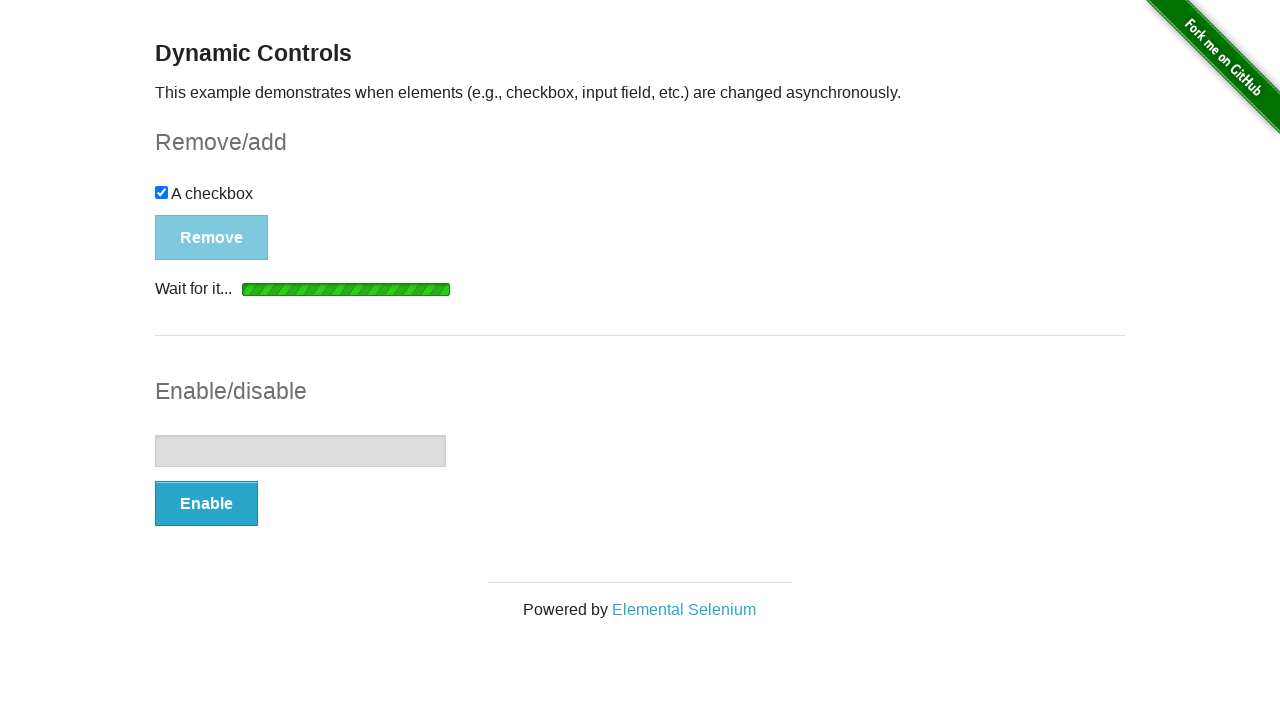

Verified button text changed to 'Remove'
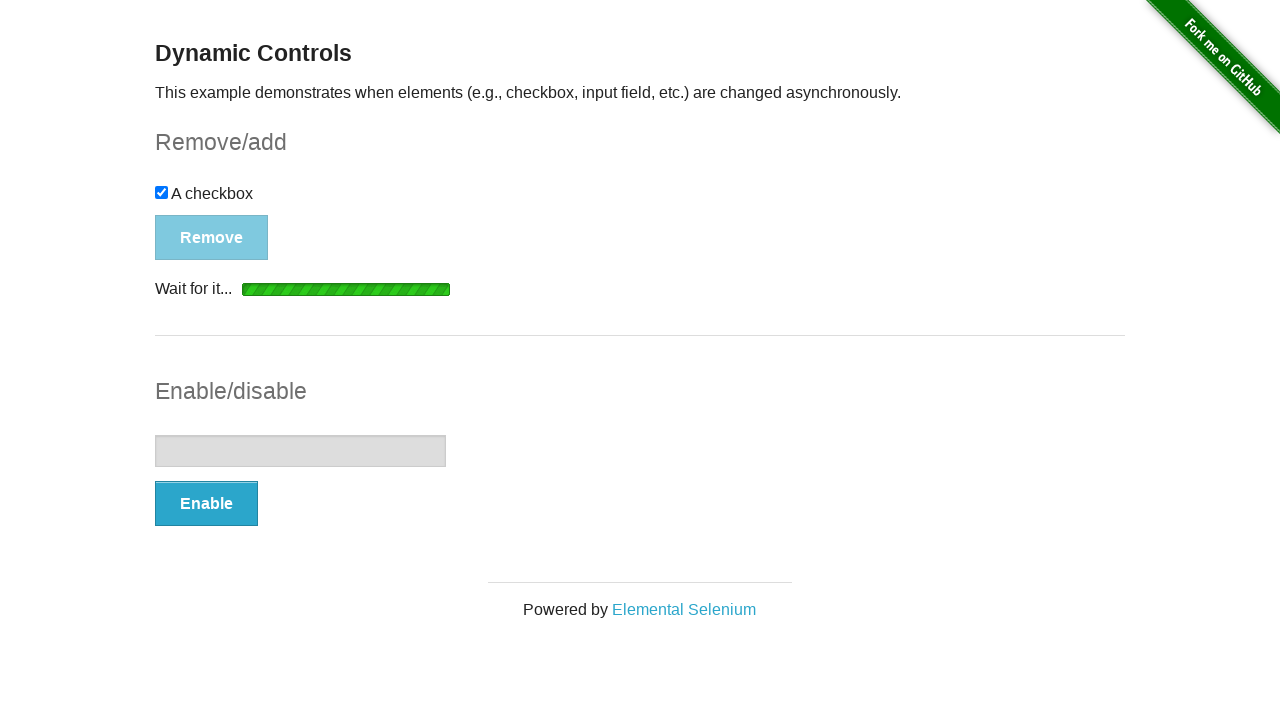

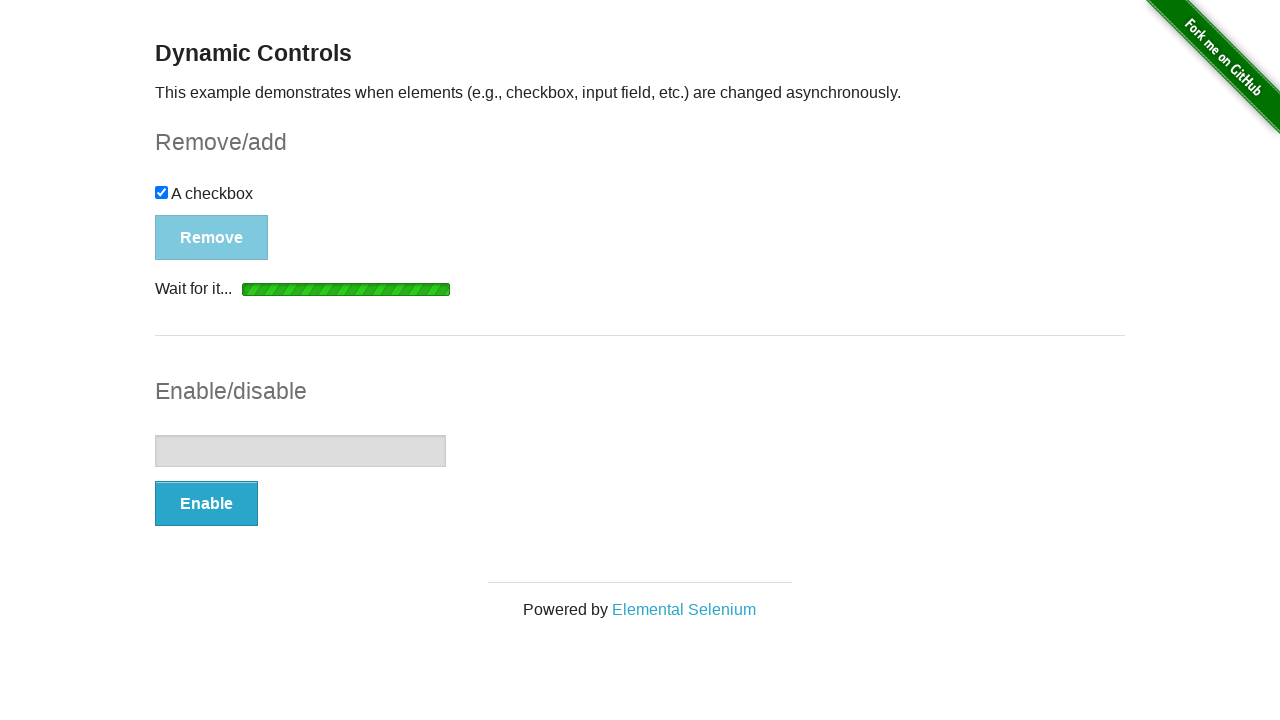